Tests browser geolocation functionality by clicking a button to retrieve coordinates and waiting for the coordinates element to become visible.

Starting URL: https://bonigarcia.dev/selenium-webdriver-java/geolocation.html

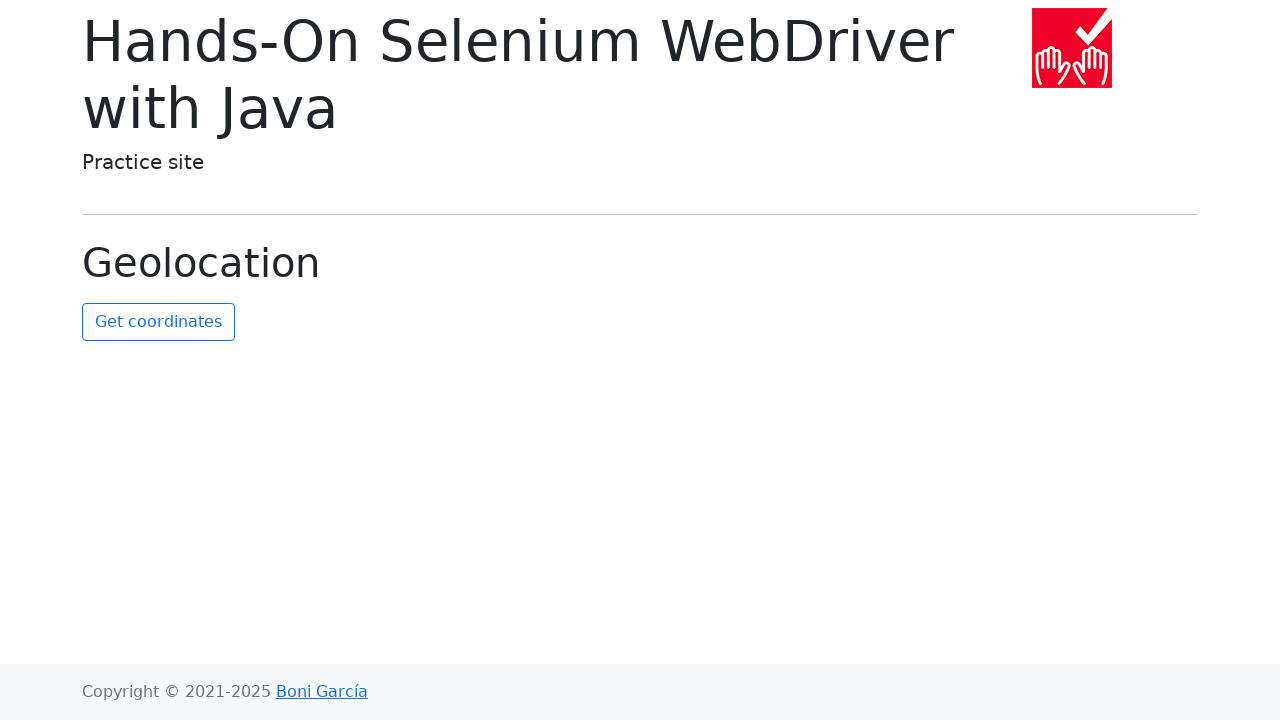

Granted geolocation permissions to the browser context
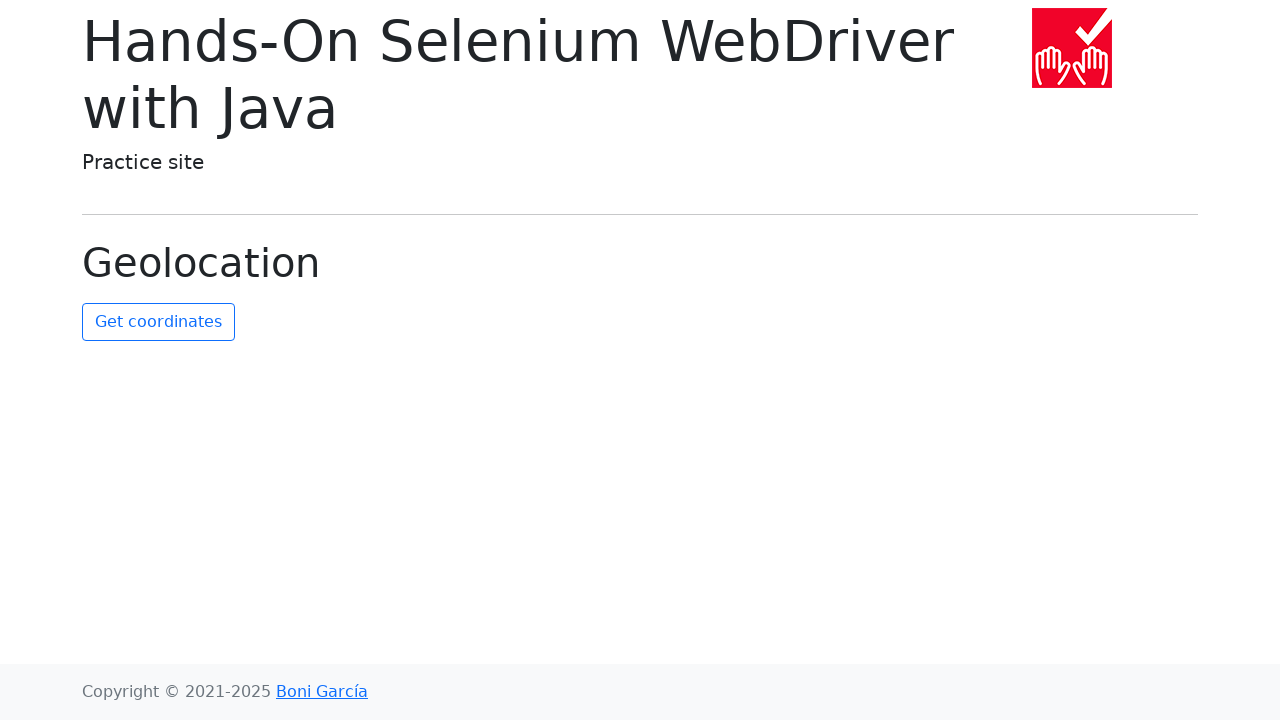

Set mock geolocation to coordinates (40.7128, -74.0060)
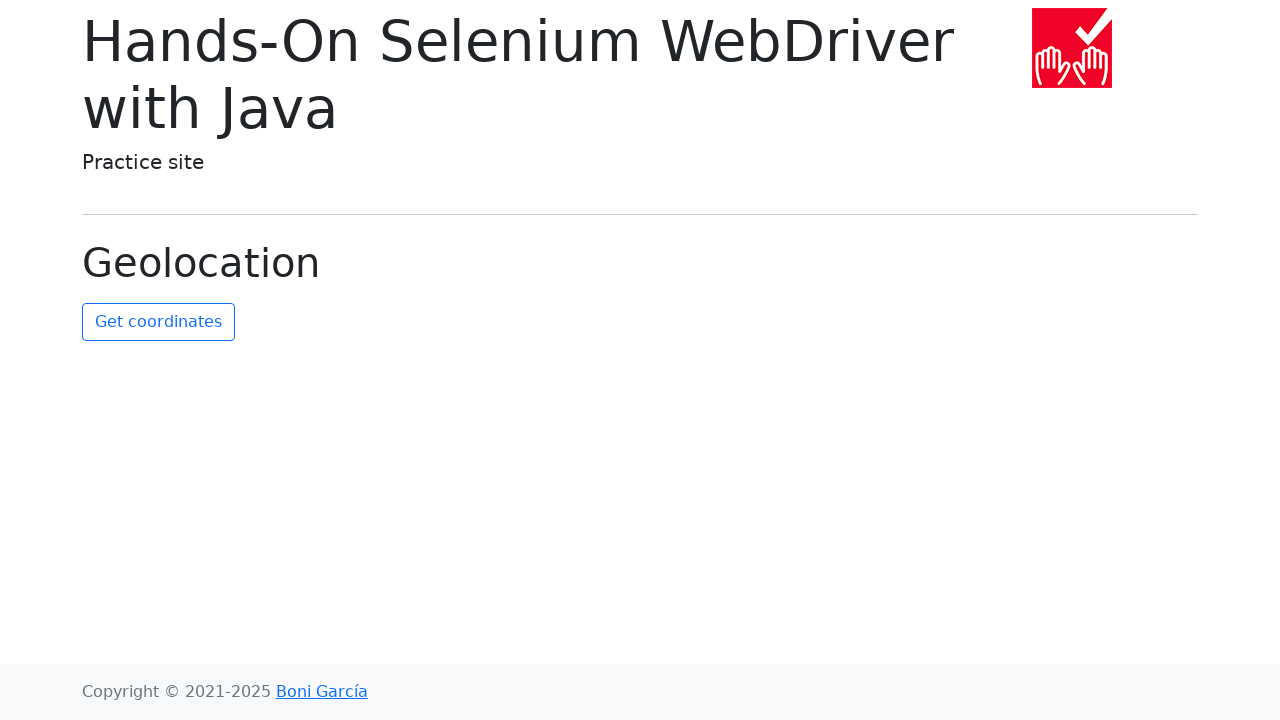

Clicked the 'Get Coordinates' button at (158, 322) on #get-coordinates
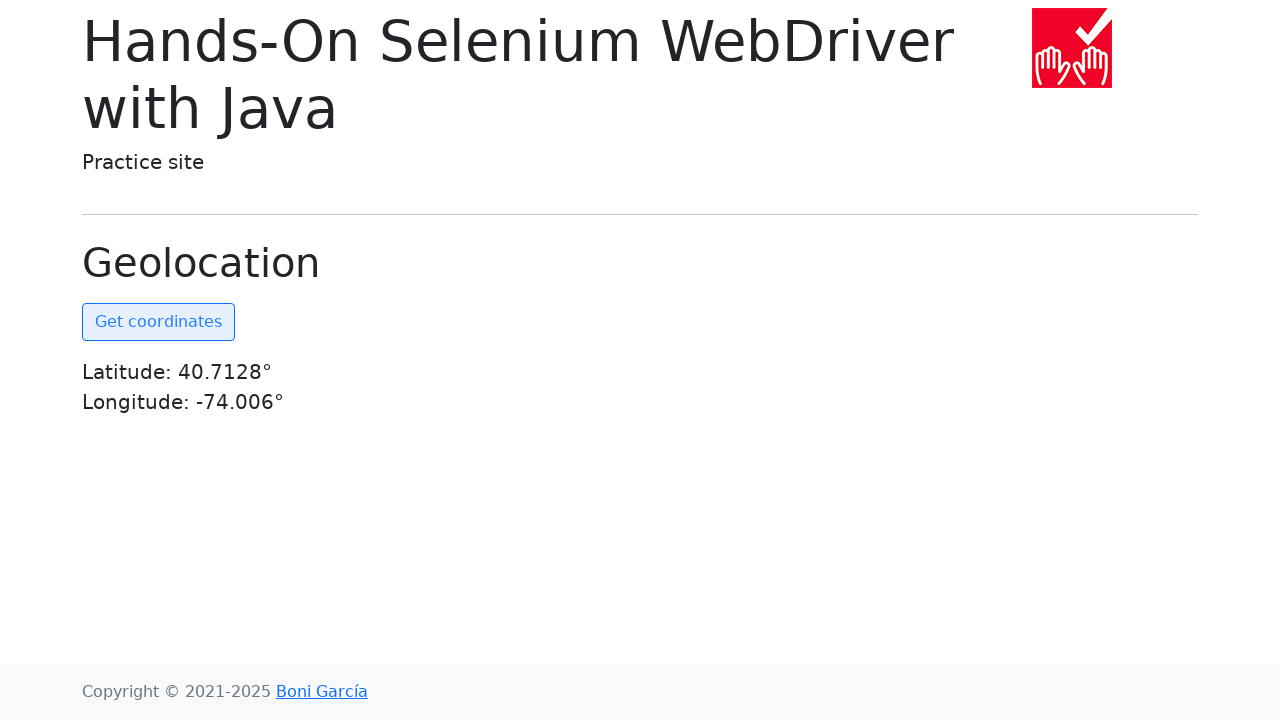

Coordinates element became visible
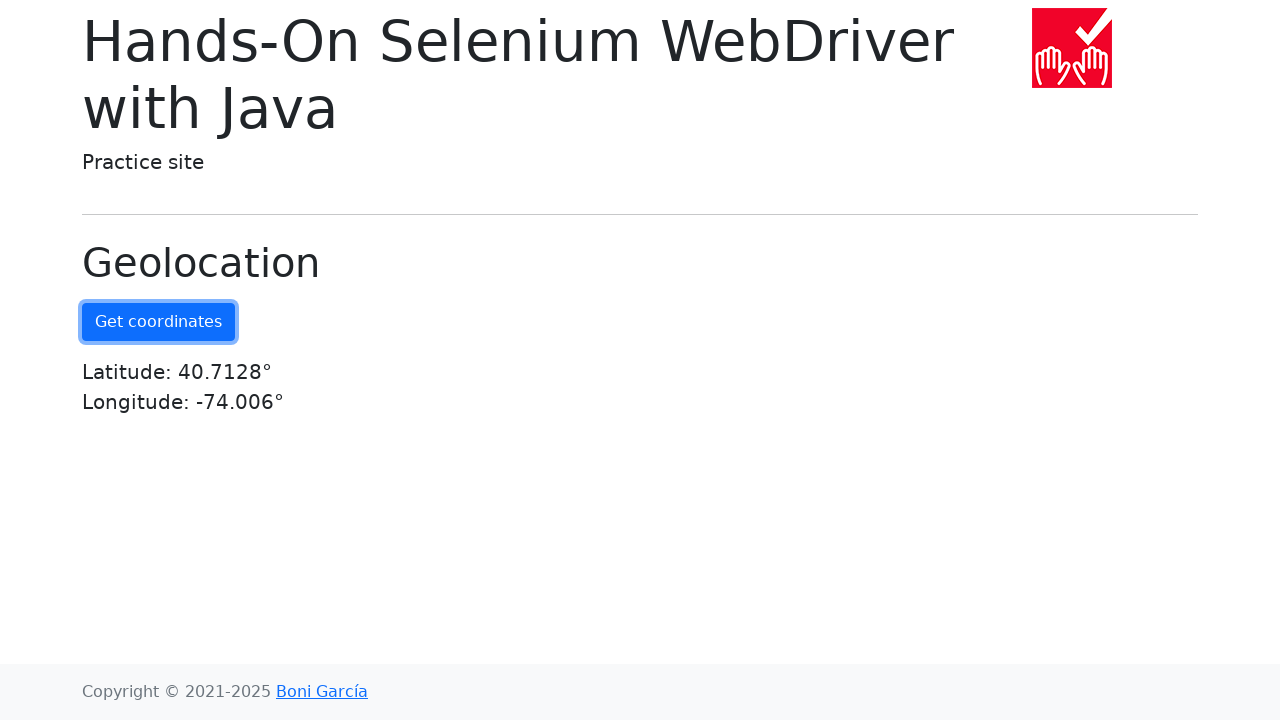

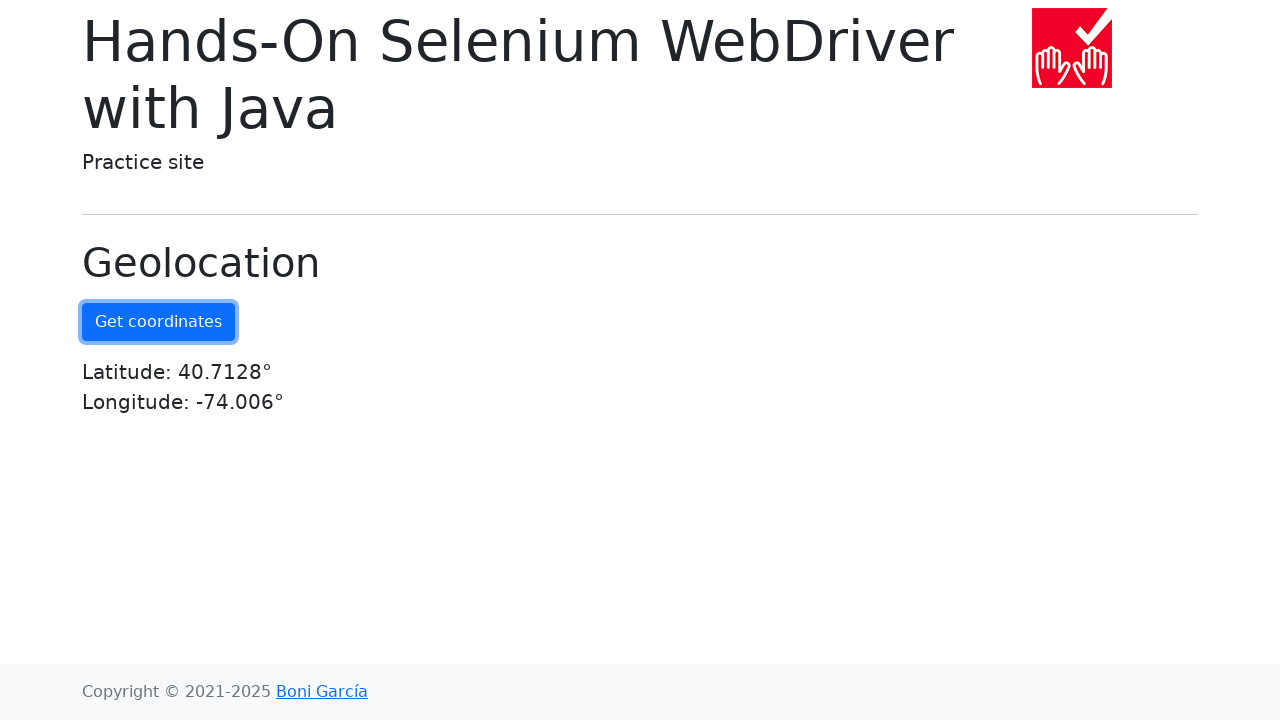